Tests sorting the Due column in ascending order by clicking the column header and verifying the values are properly sorted using CSS pseudo-class selectors.

Starting URL: http://the-internet.herokuapp.com/tables

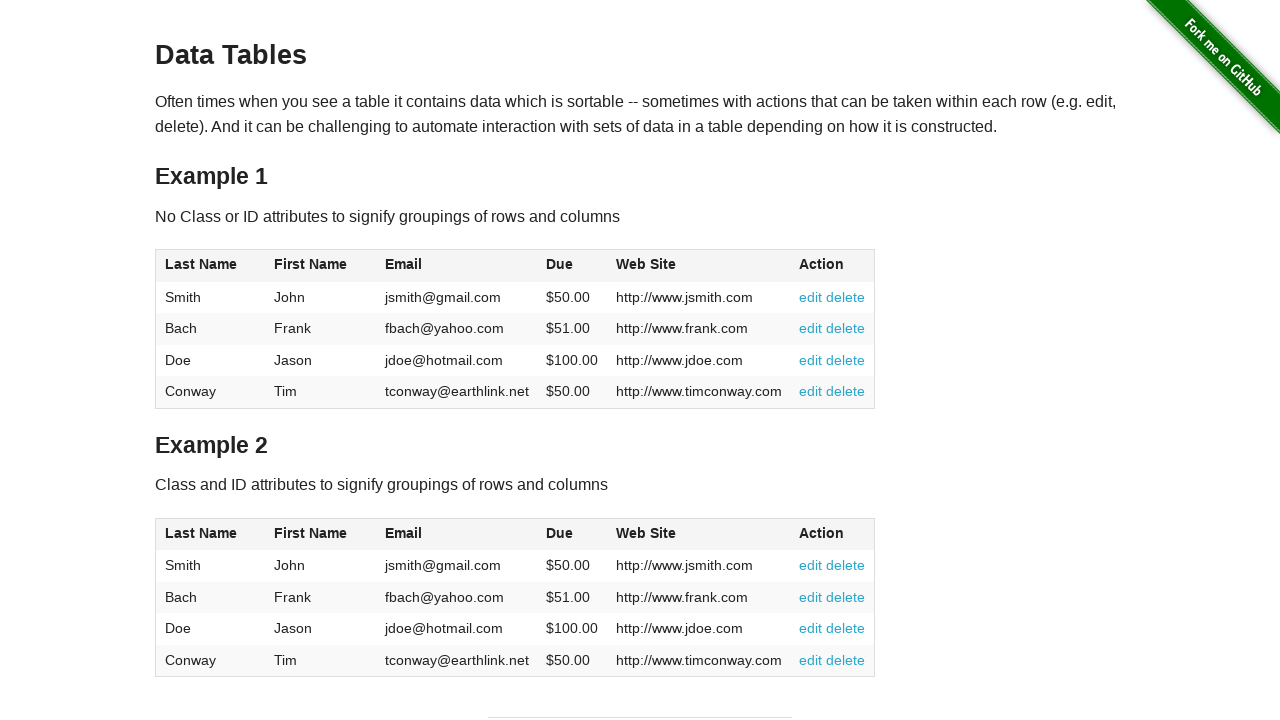

Clicked Due column header to sort in ascending order at (572, 266) on #table1 thead tr th:nth-of-type(4)
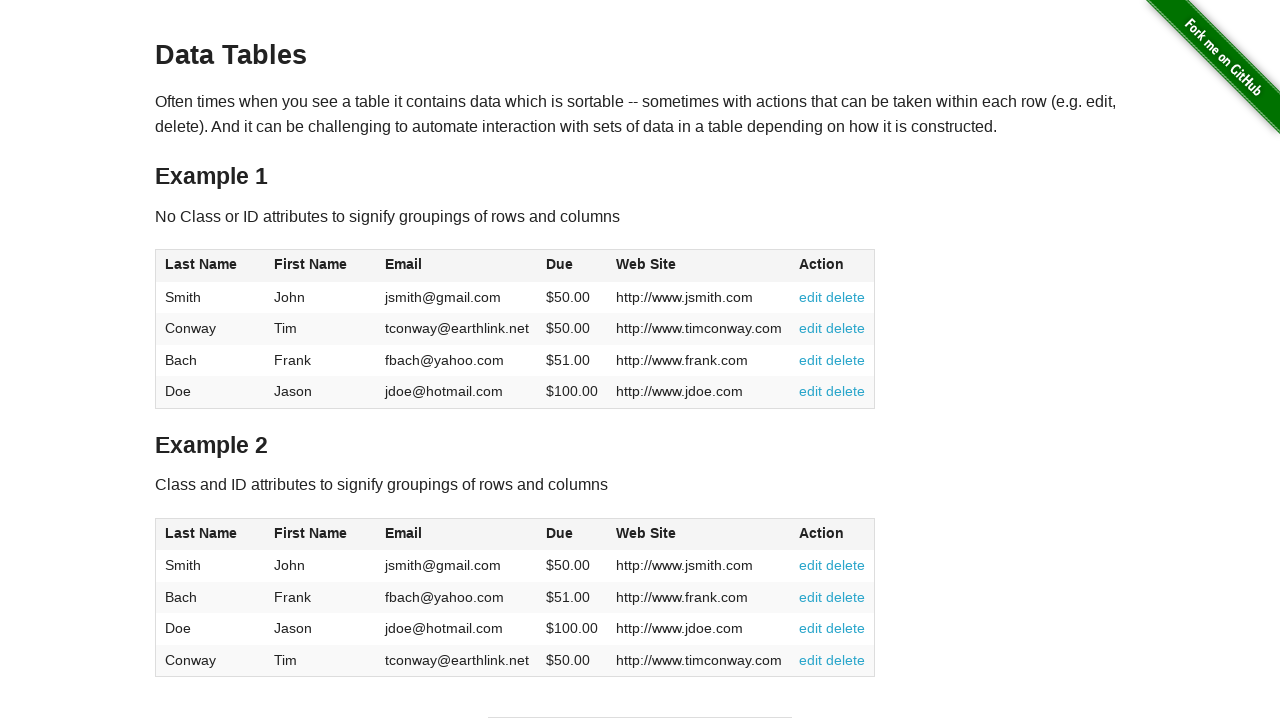

Table data loaded and Due column values are present
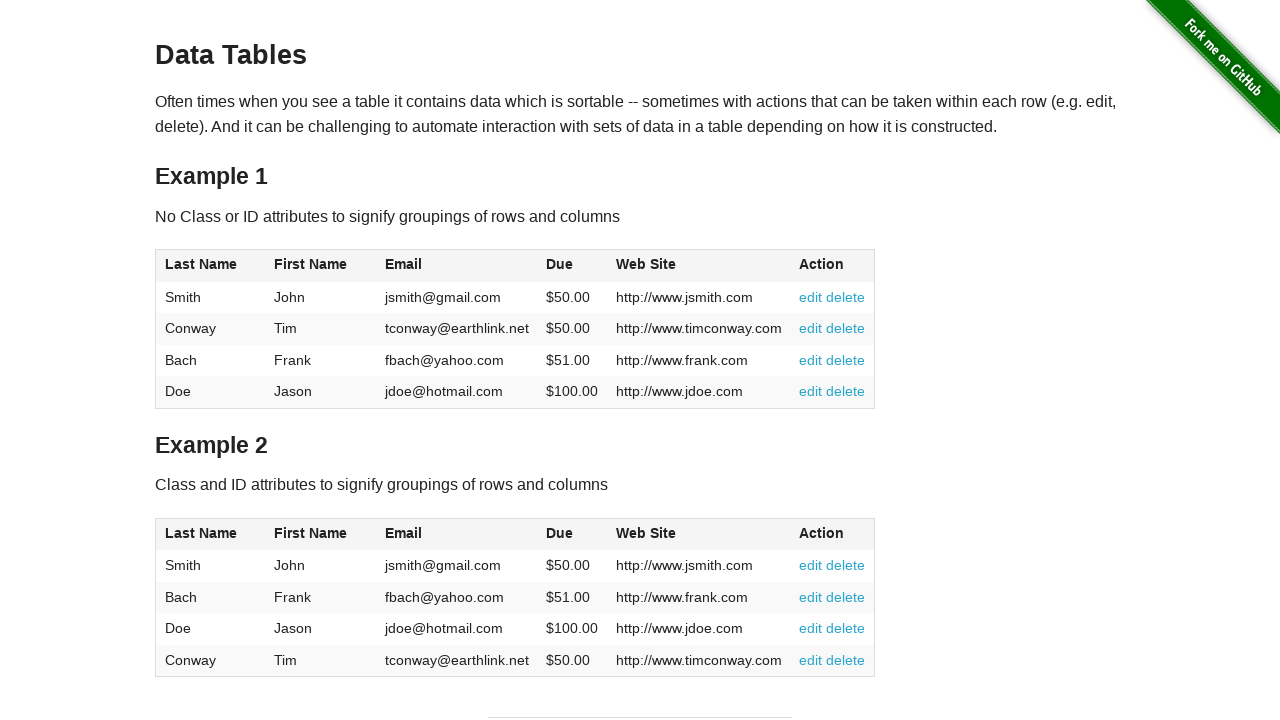

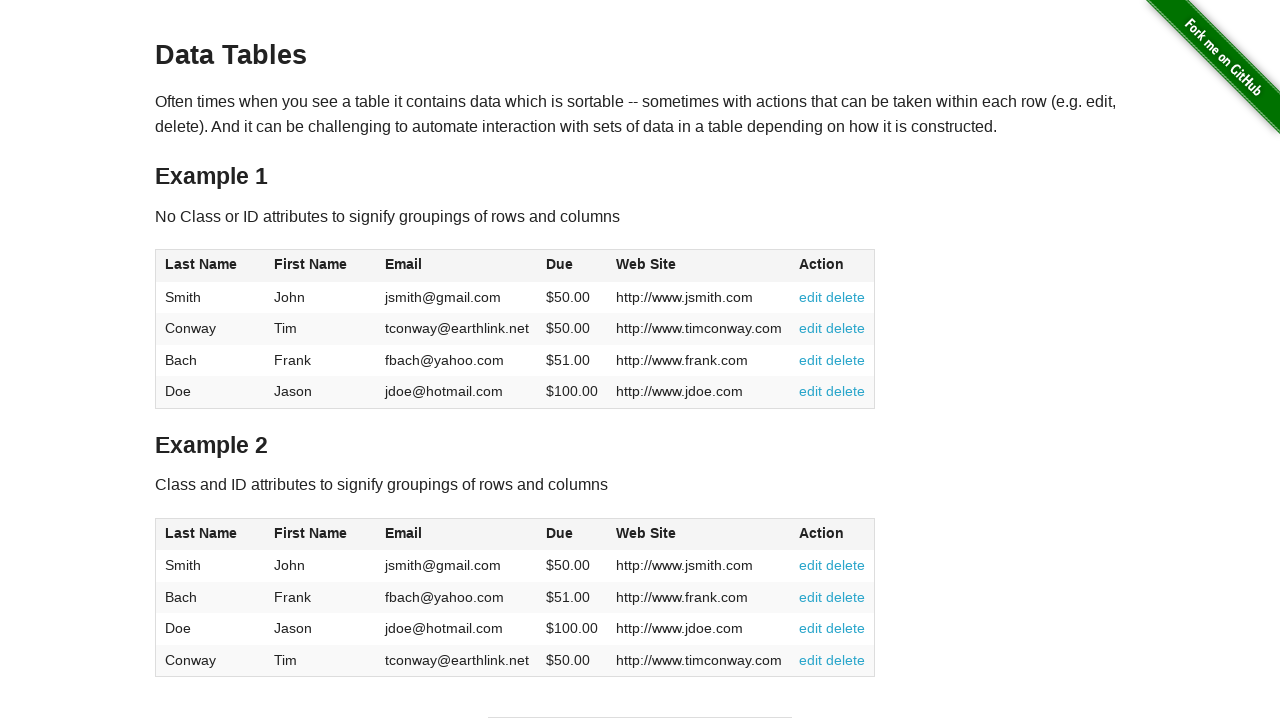